Tests shopping functionality by browsing product cards and adding a specific product (iphone X) to the cart by clicking its button

Starting URL: https://rahulshettyacademy.com/angularpractice/shop

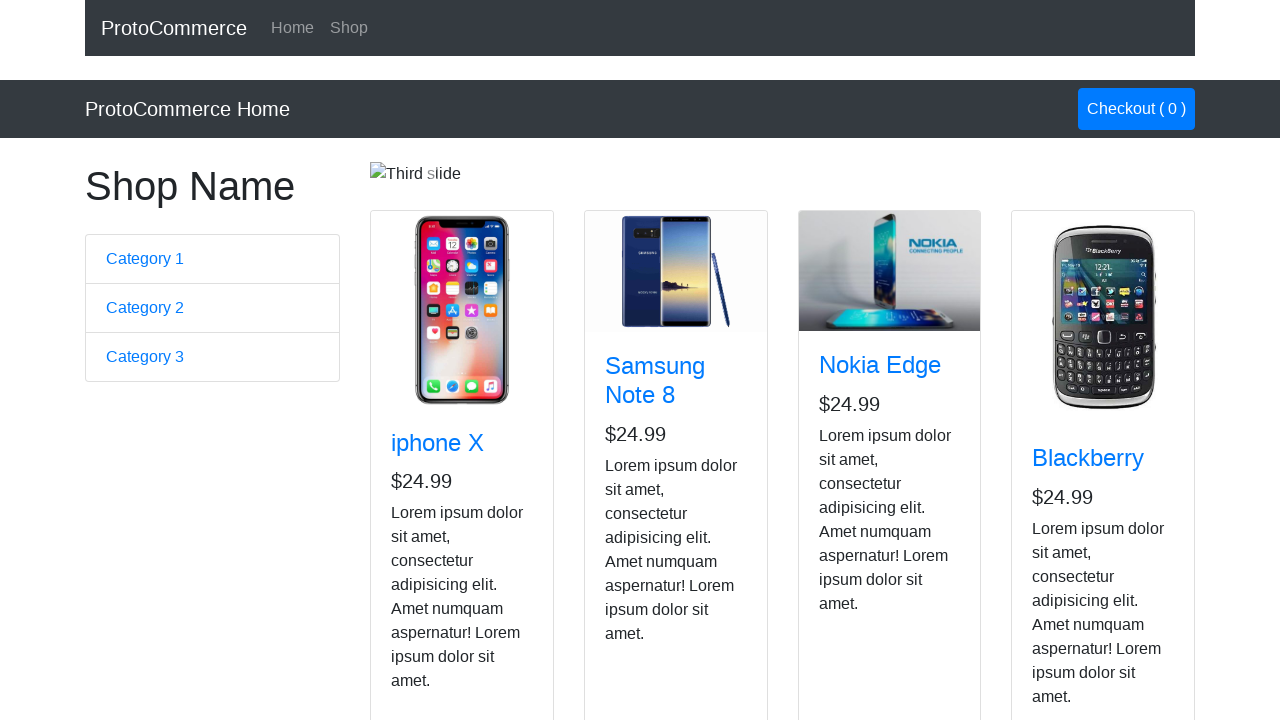

Waited for product cards to load
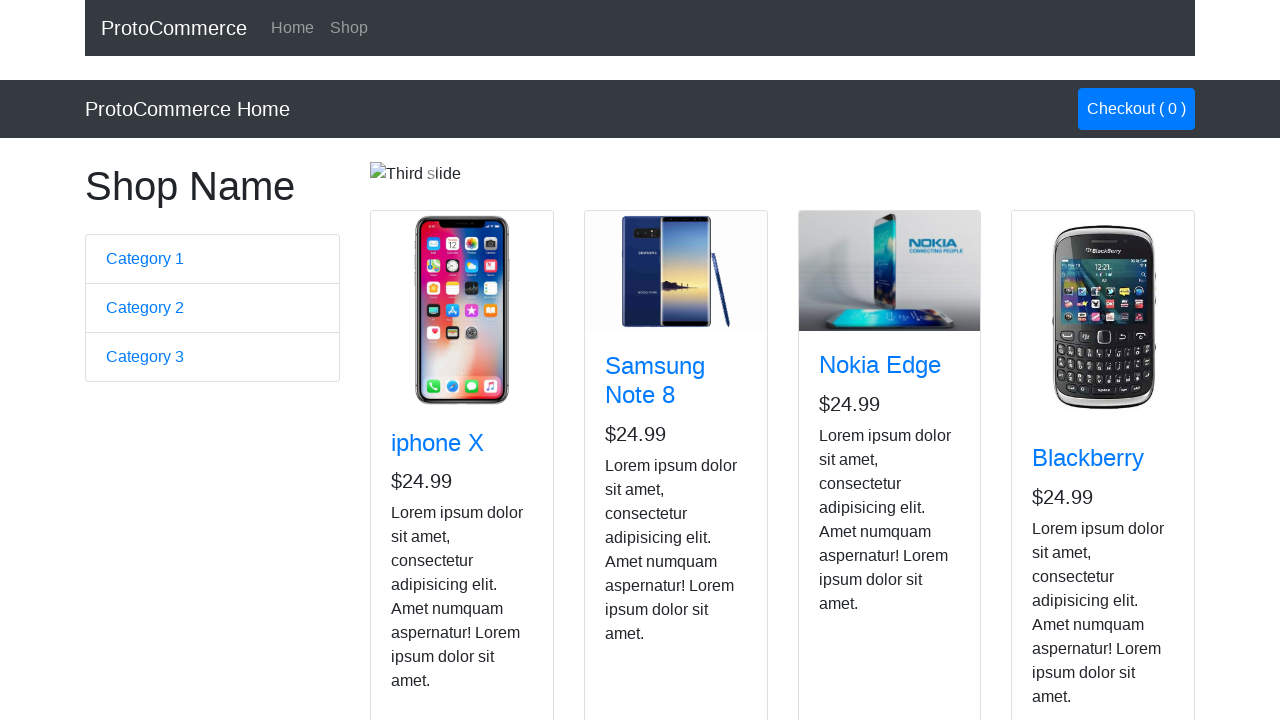

Retrieved all product cards from the shop
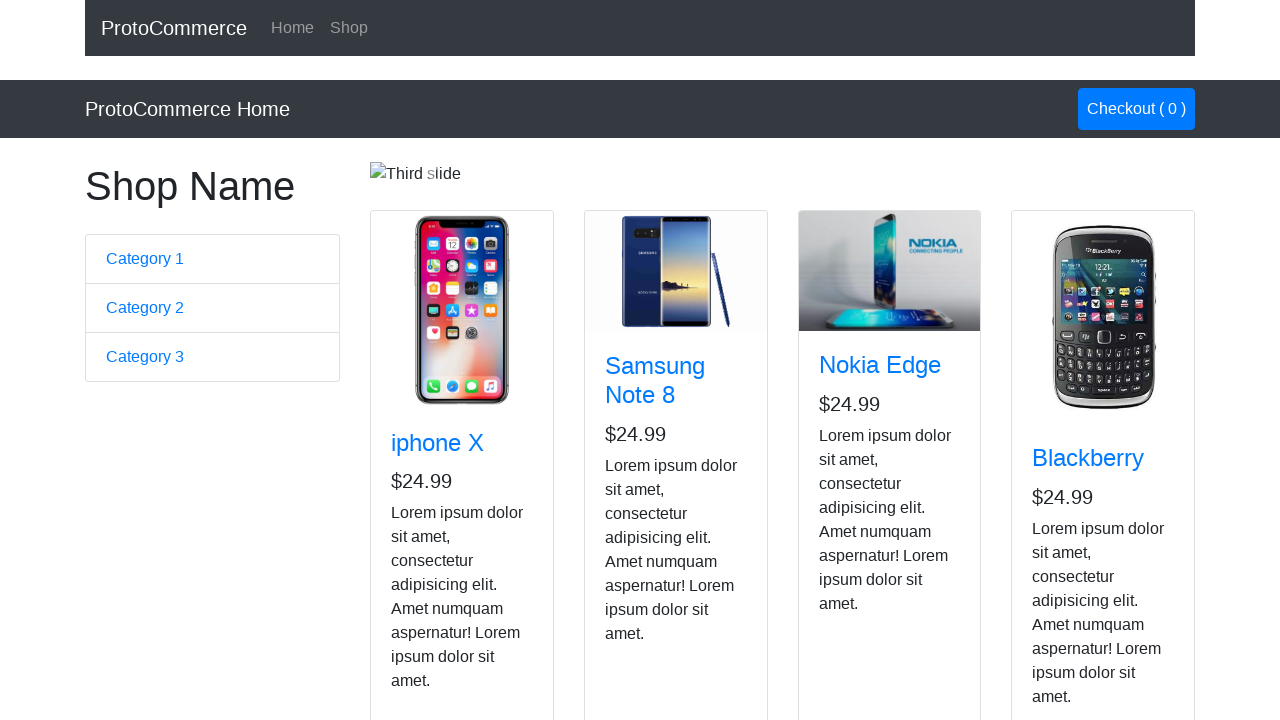

Checked product card with title: 
	        iphone X
	    
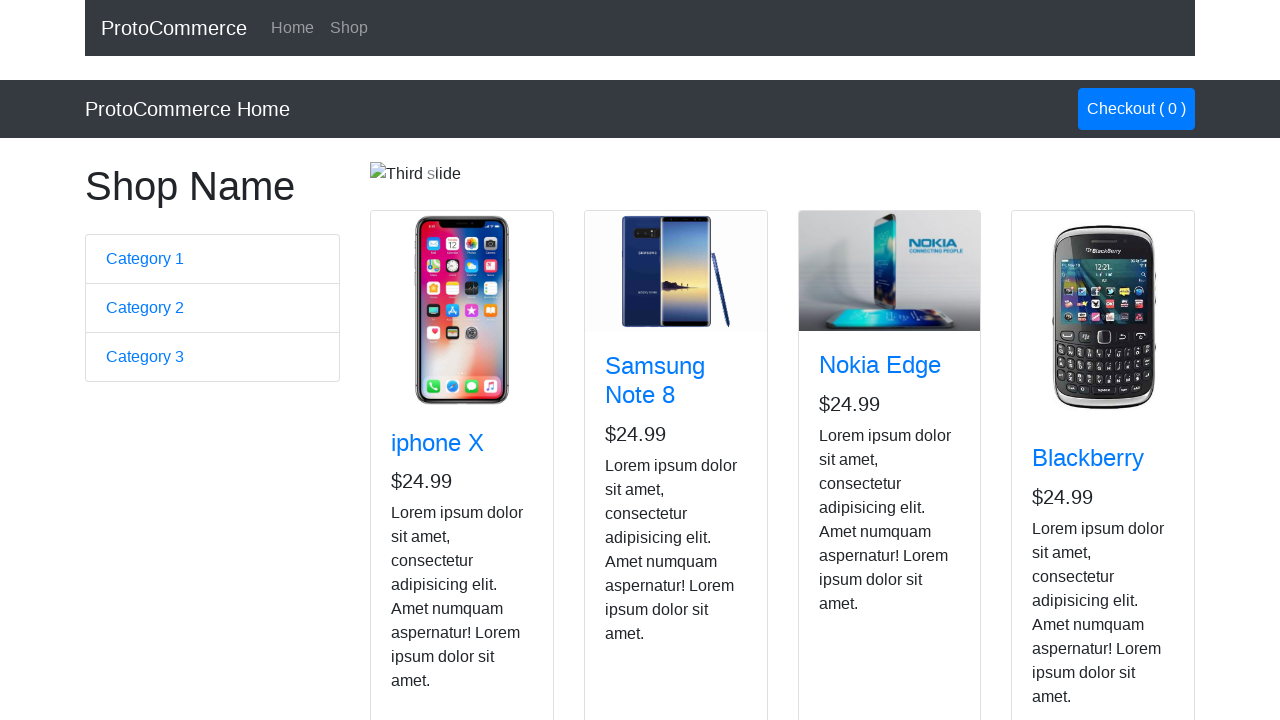

Checked product card with title: 
	        Samsung Note 8
	    
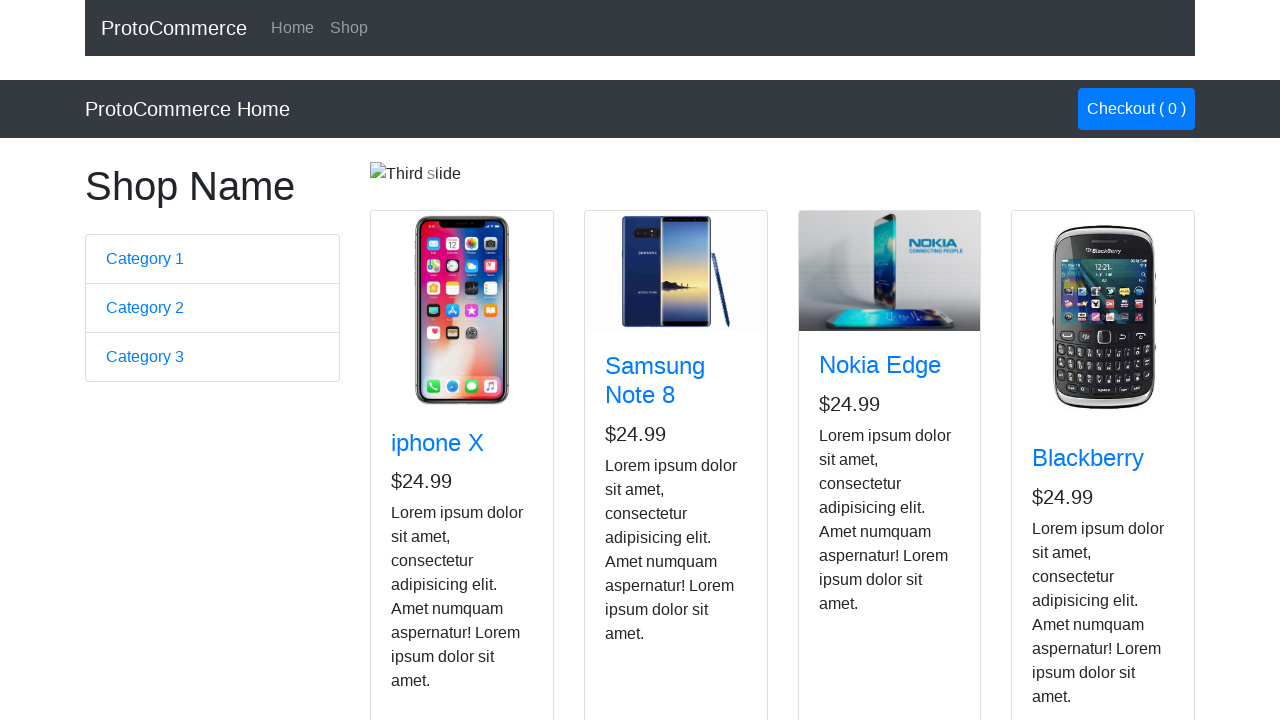

Checked product card with title: 
	        Nokia Edge
	    
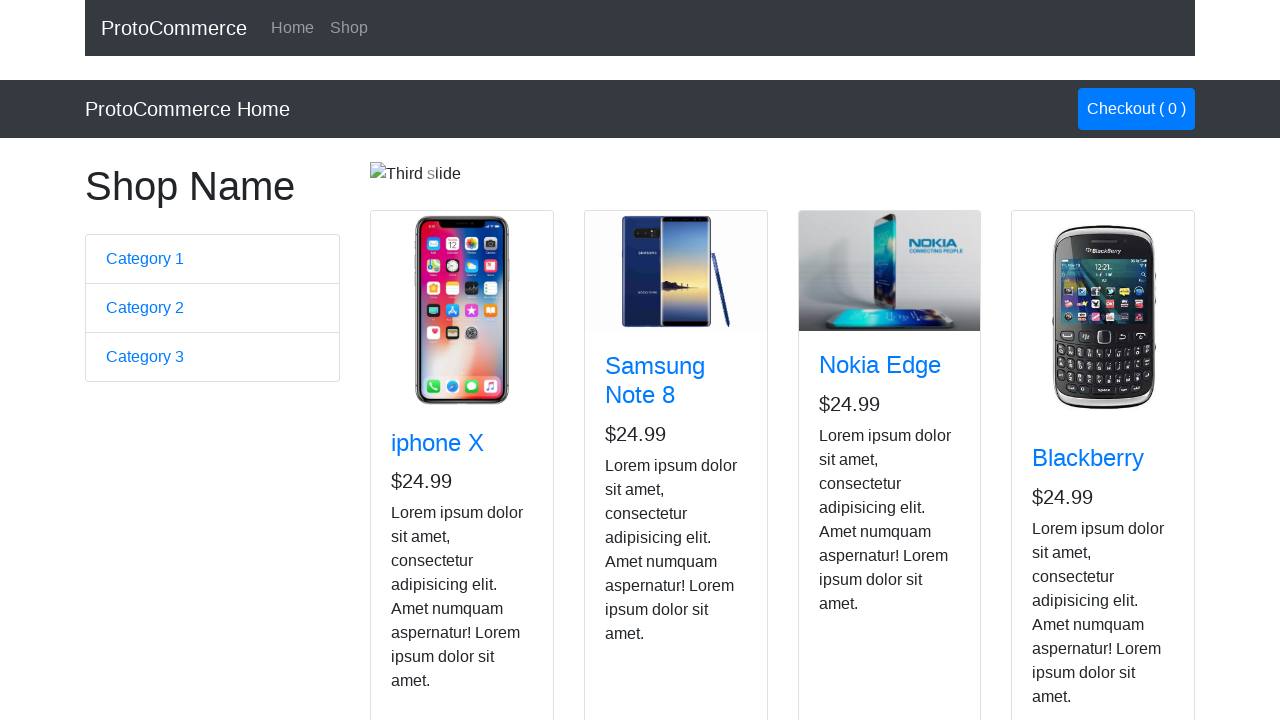

Checked product card with title: 
	        Blackberry
	    
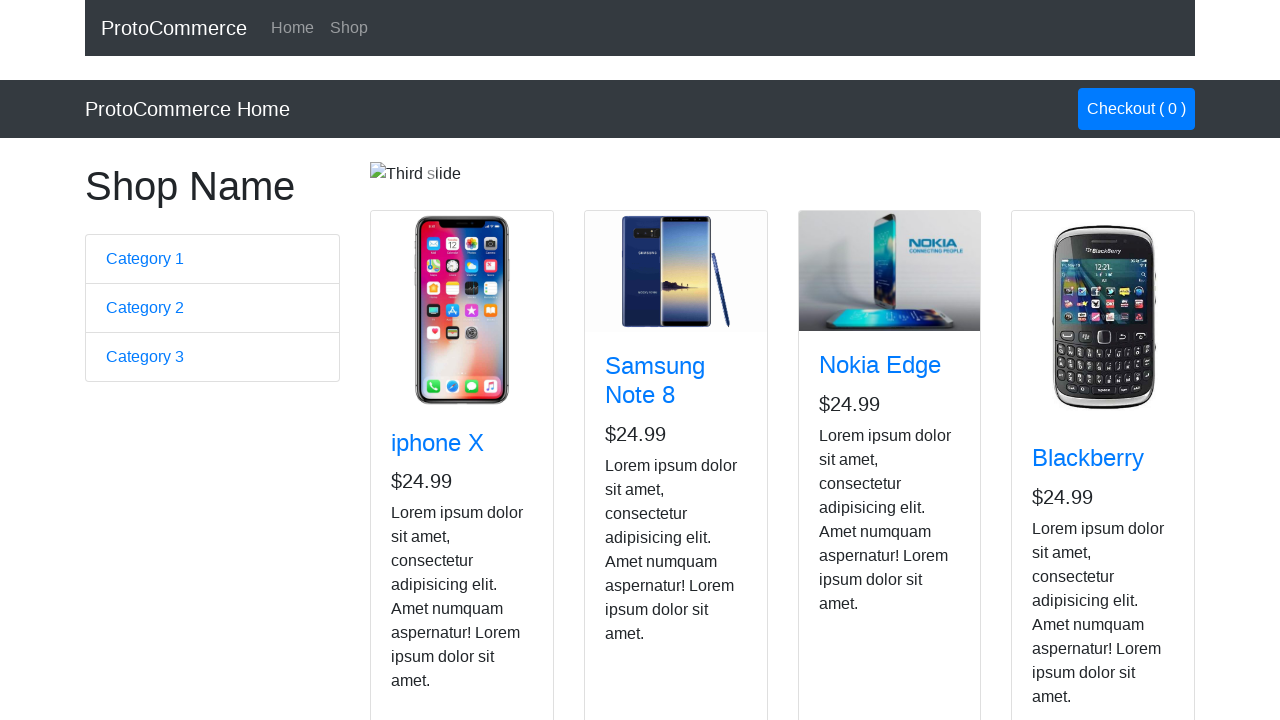

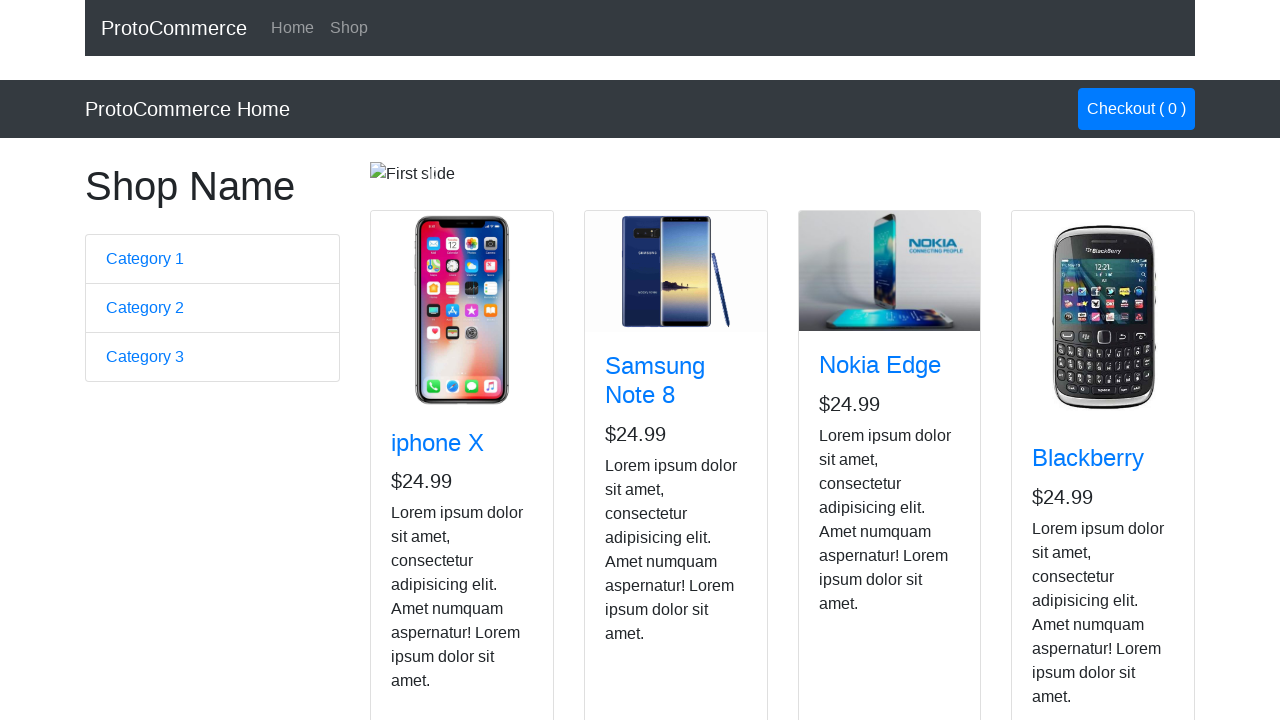